Navigates through a paginated quotes website, loading each page of quotes and clicking the "Next" button to traverse through all available pages until no more pages exist.

Starting URL: http://quotes.toscrape.com/

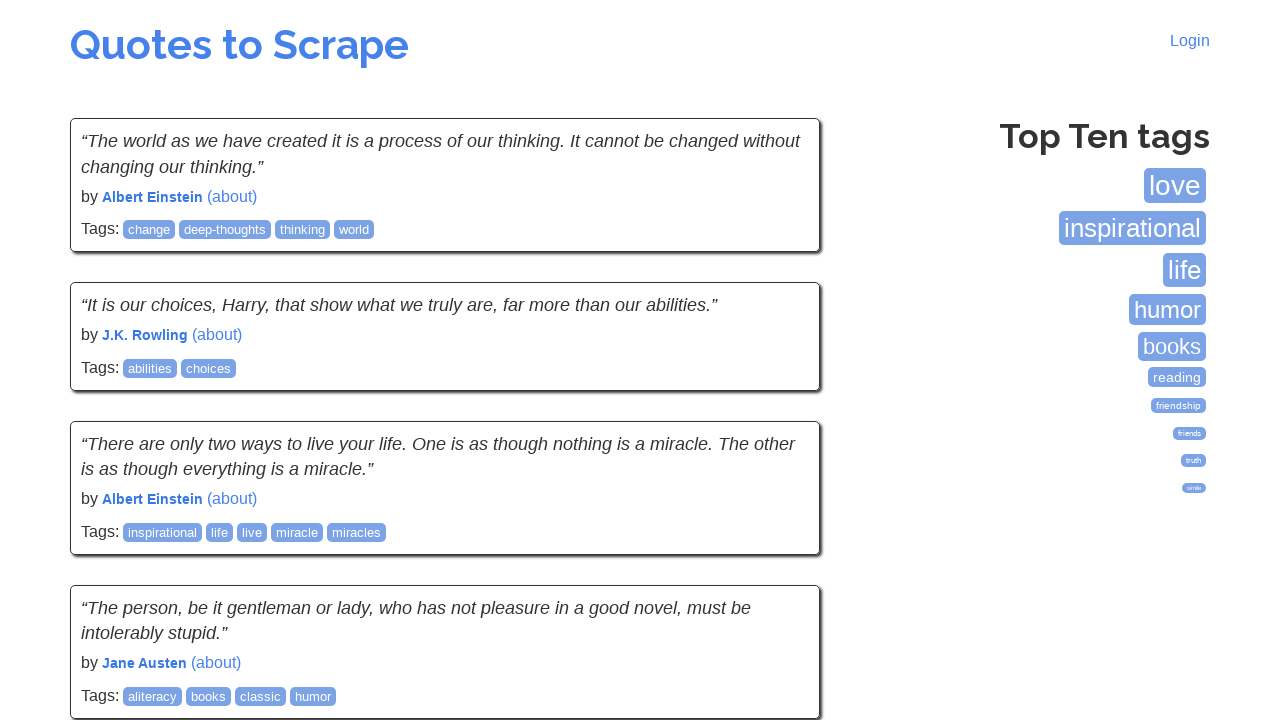

Waited for quotes to load on the first page
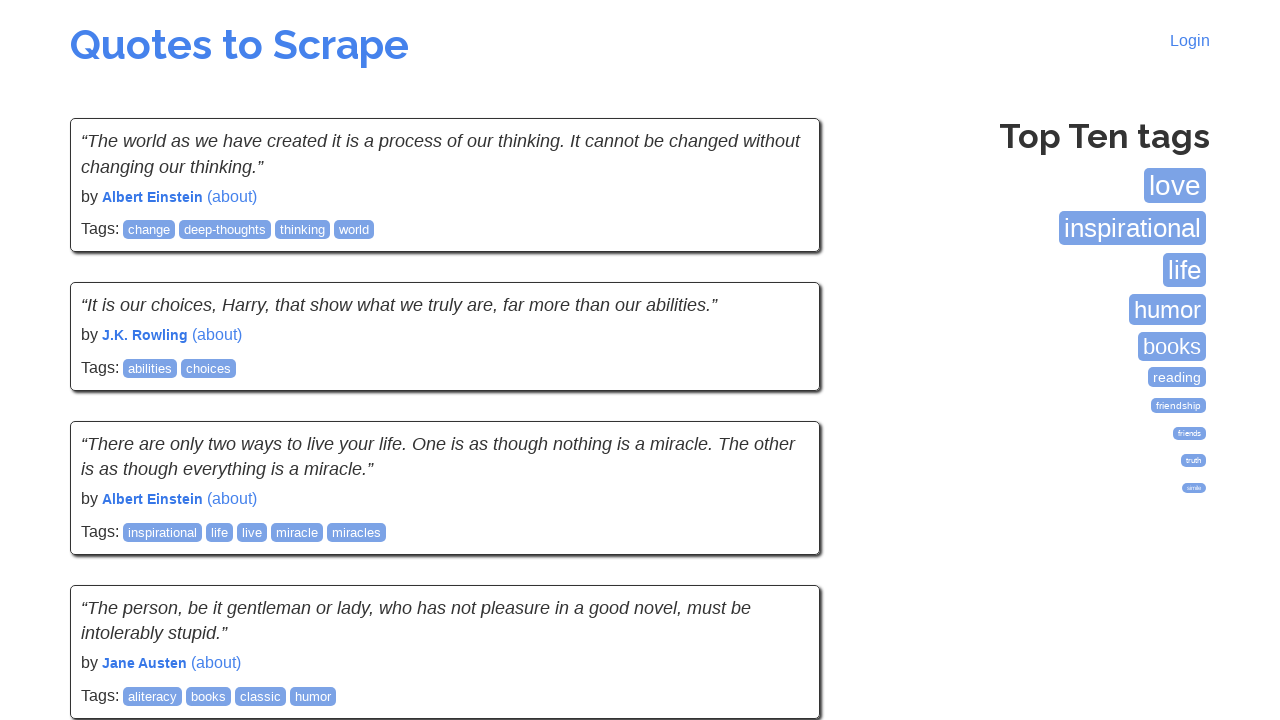

Checked for quotes on current page
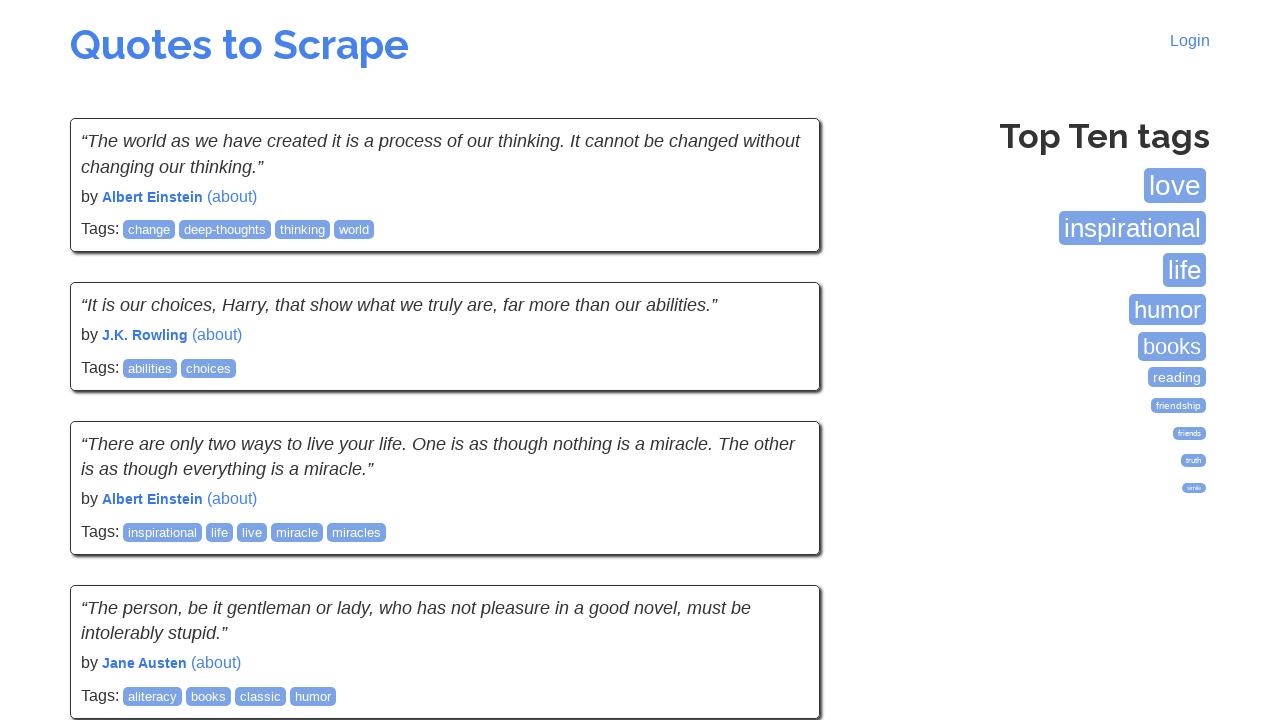

Checked for Next button existence
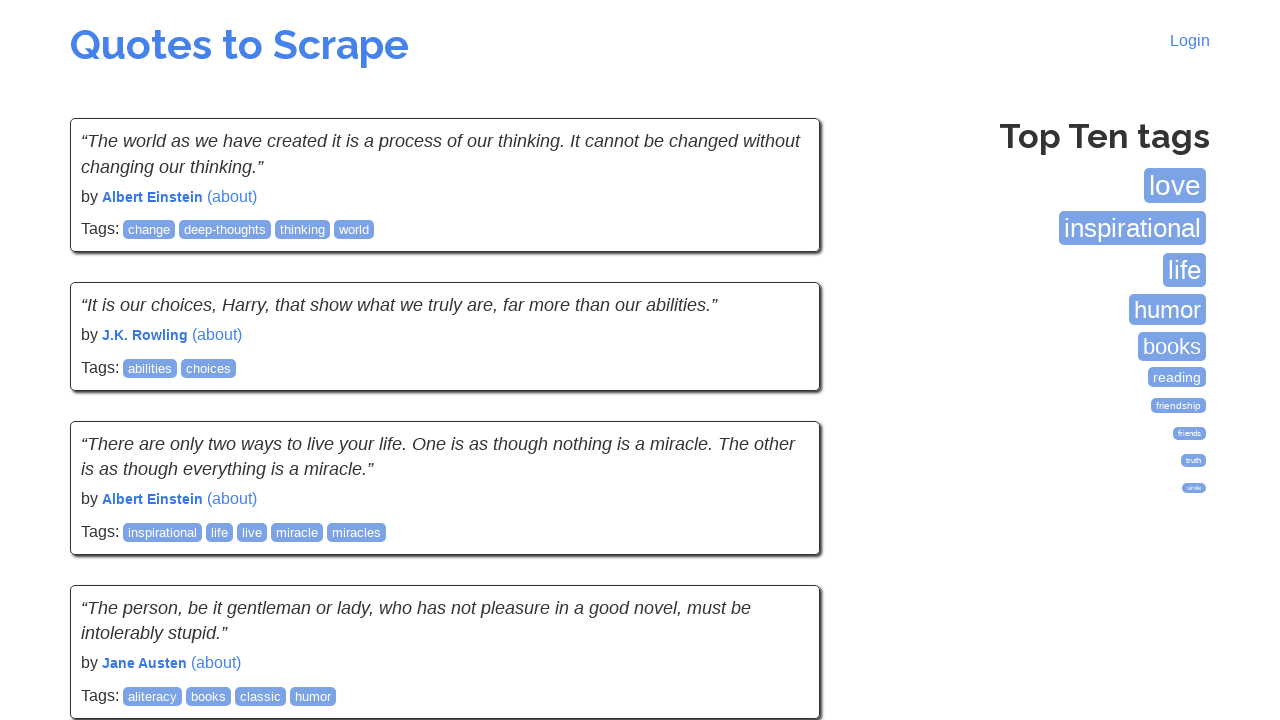

Clicked Next button to navigate to the next page at (778, 542) on li.next a
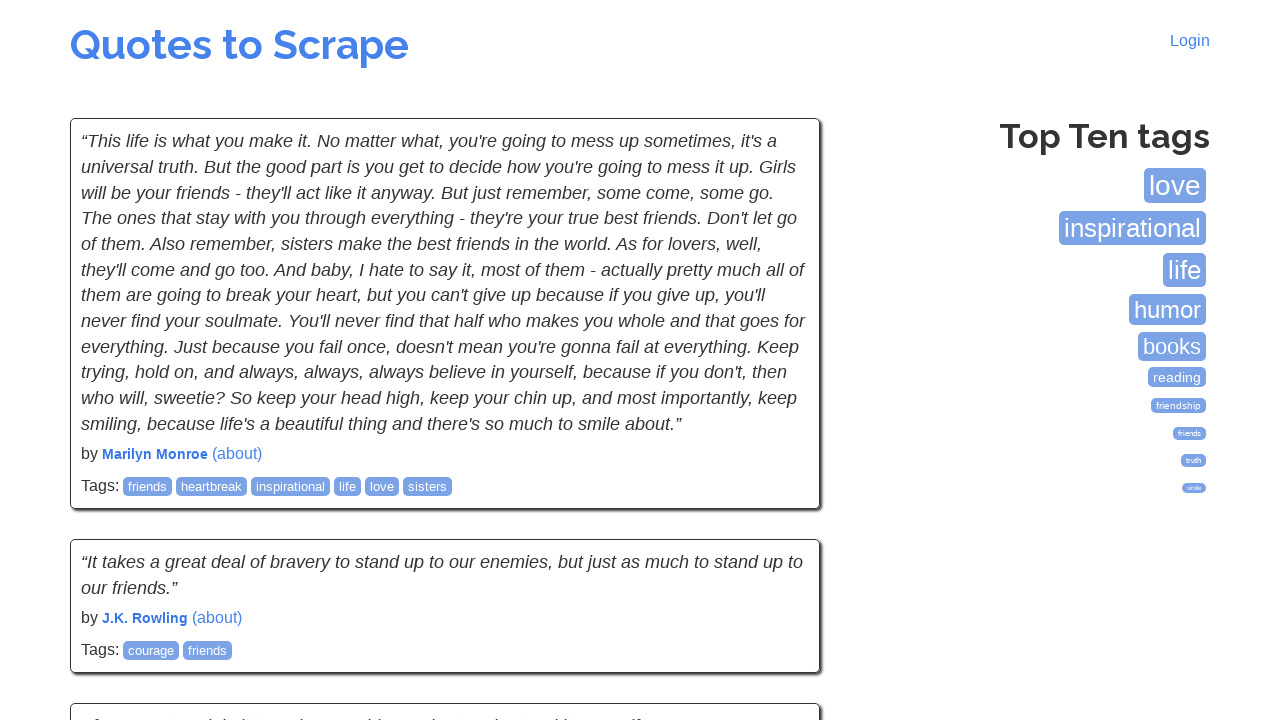

Waited for quotes to load on the next page
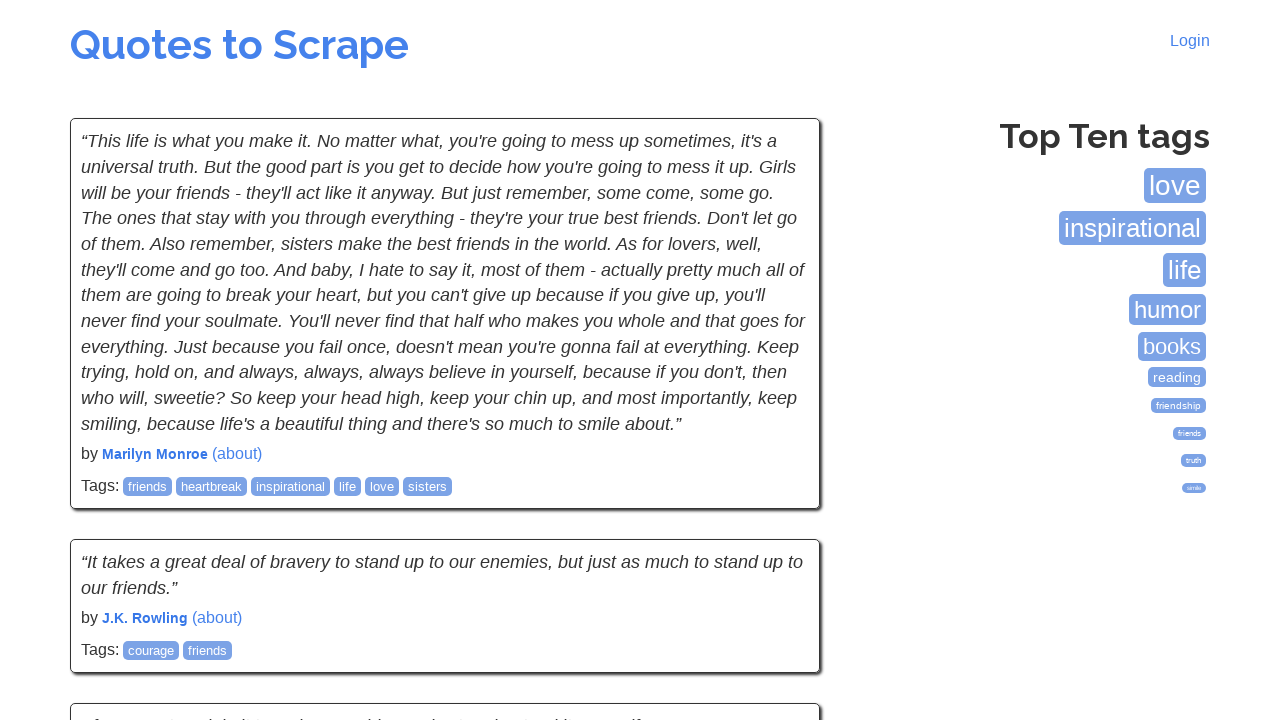

Checked for quotes on current page
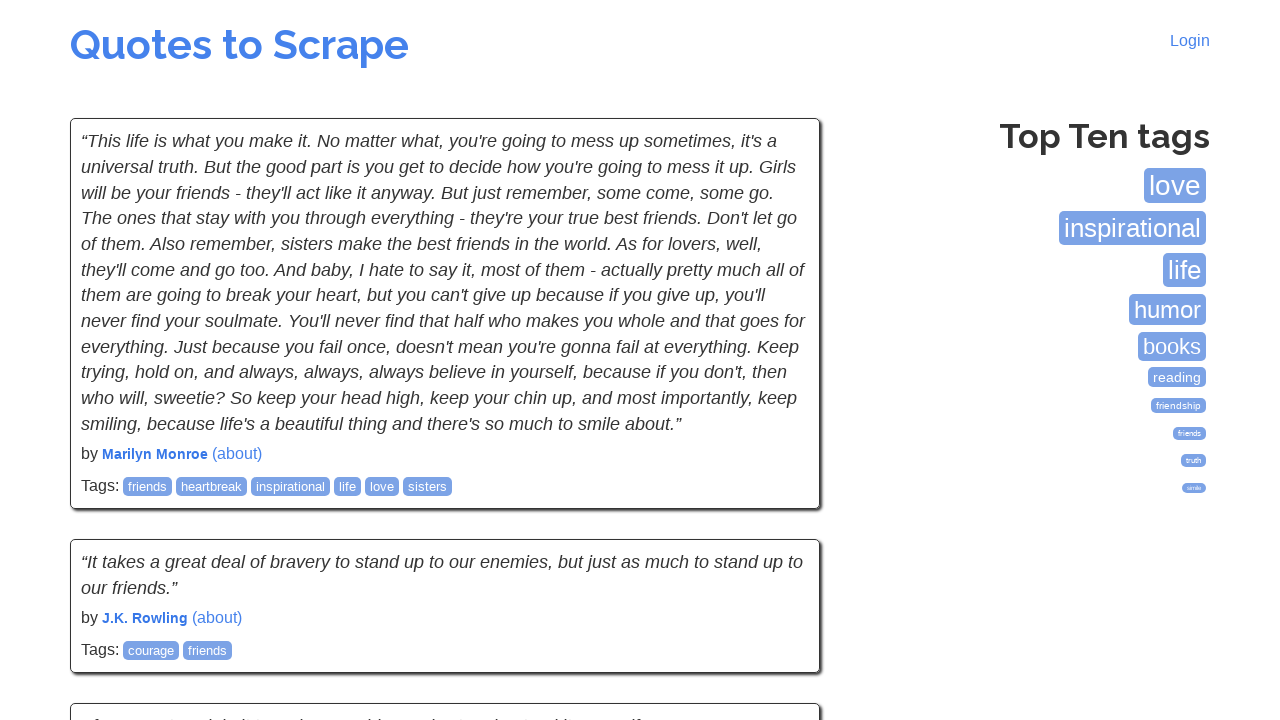

Checked for Next button existence
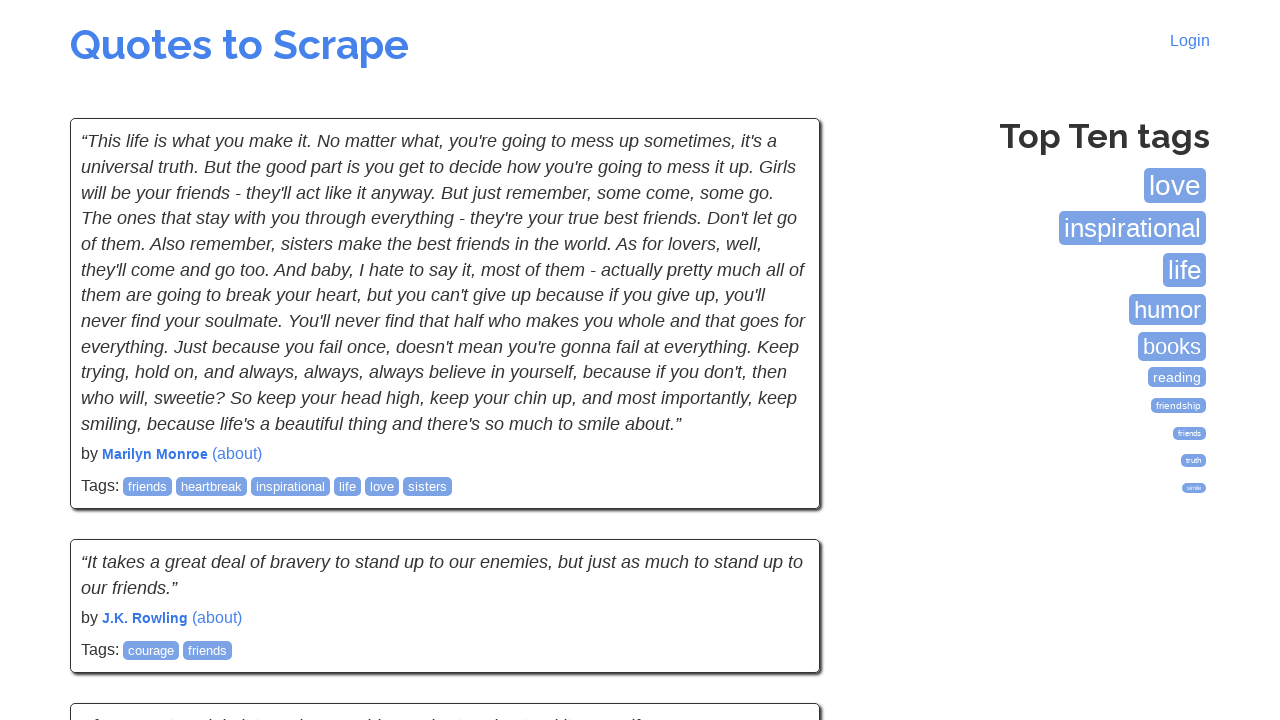

Clicked Next button to navigate to the next page at (778, 542) on li.next a
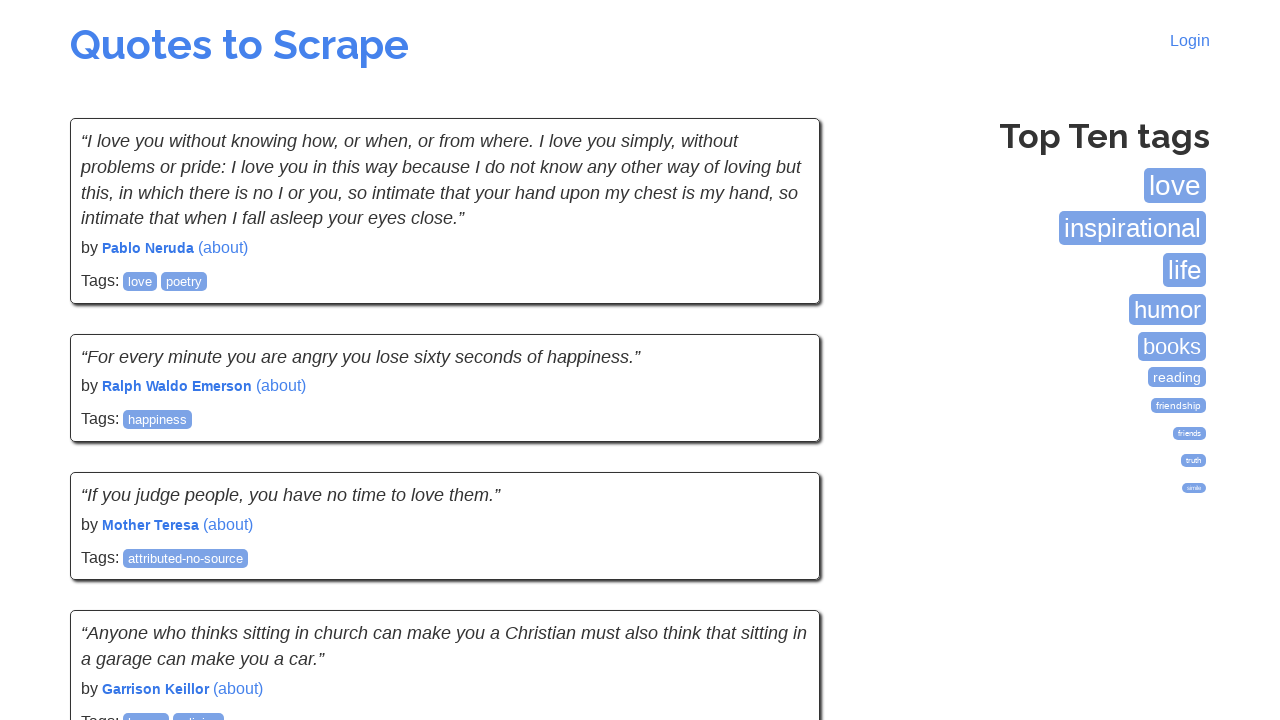

Waited for quotes to load on the next page
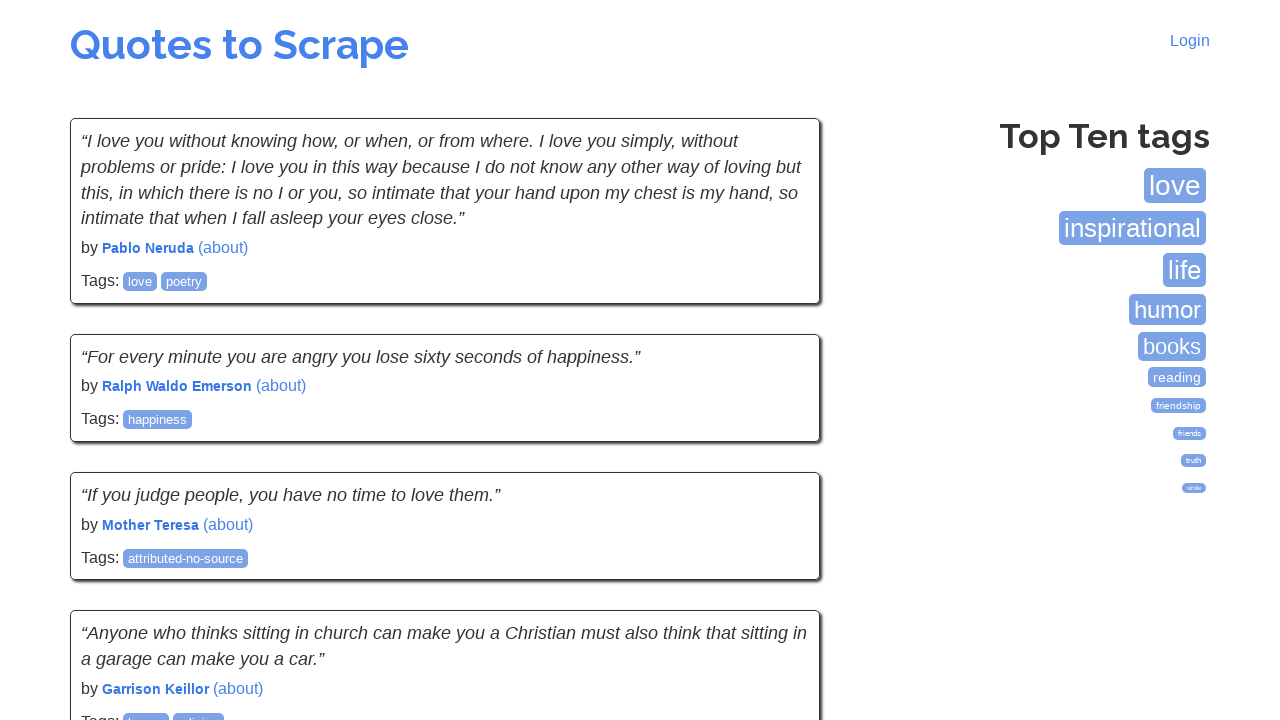

Checked for quotes on current page
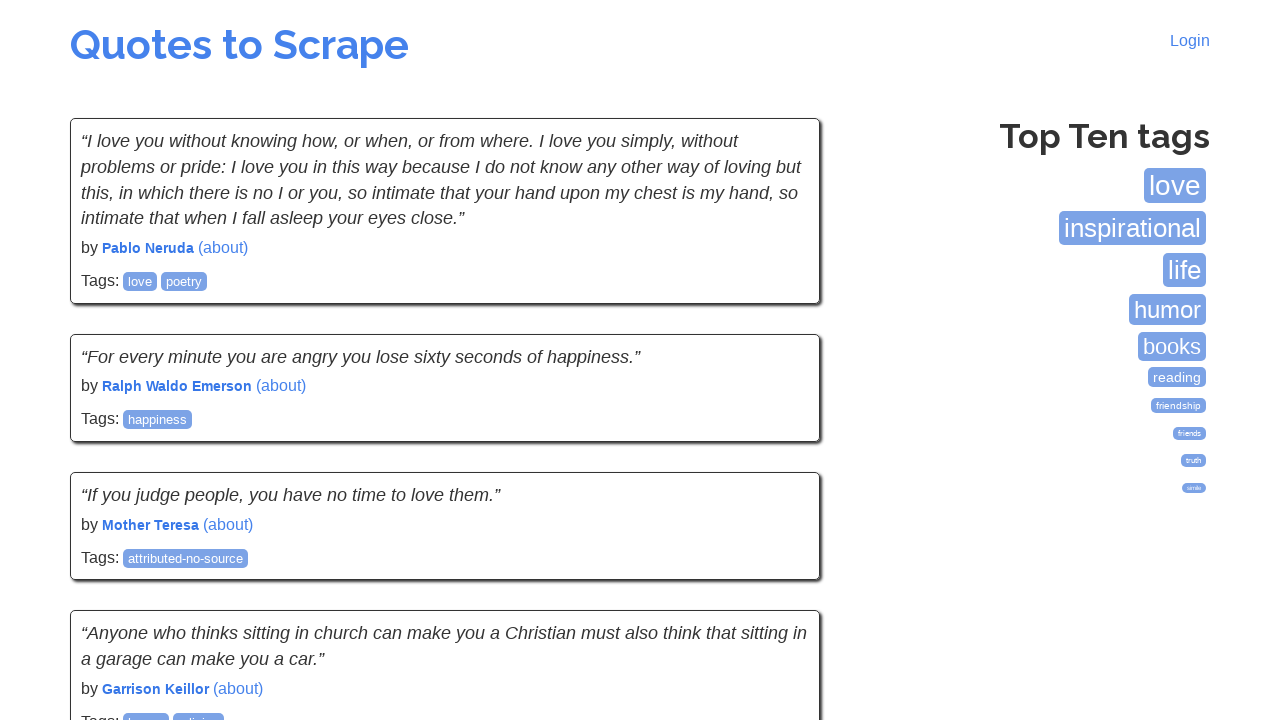

Checked for Next button existence
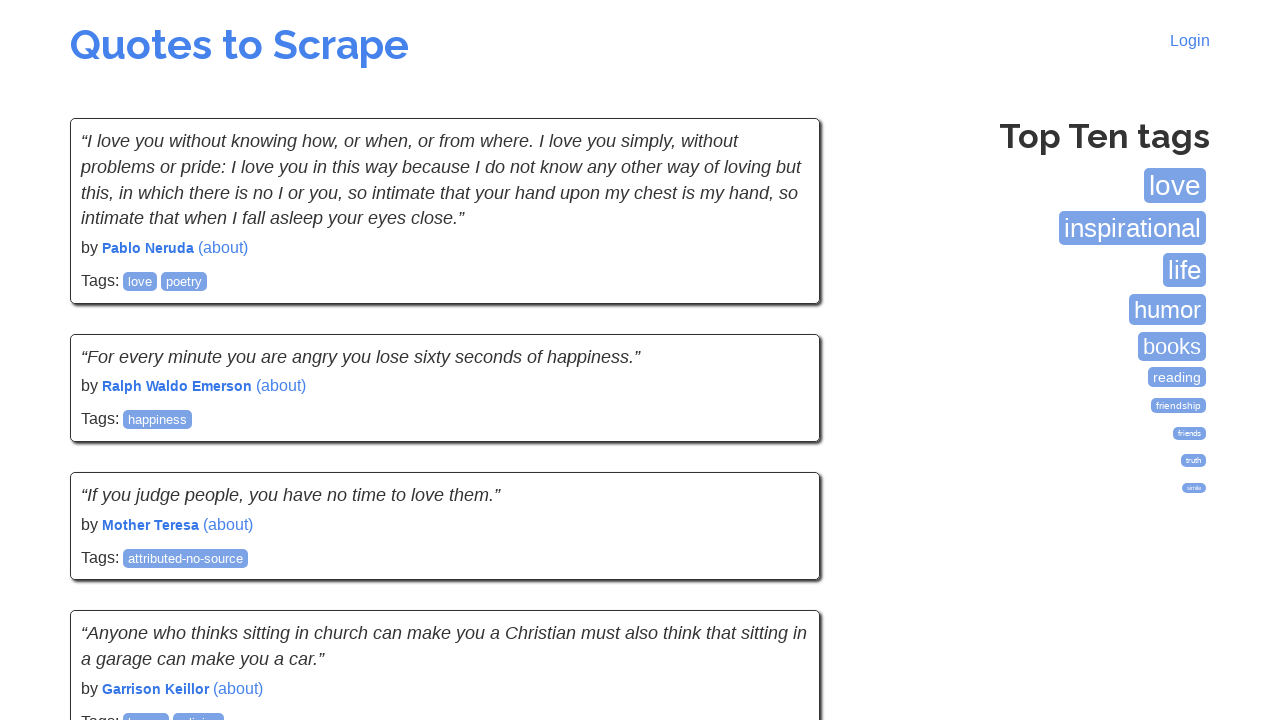

Clicked Next button to navigate to the next page at (778, 542) on li.next a
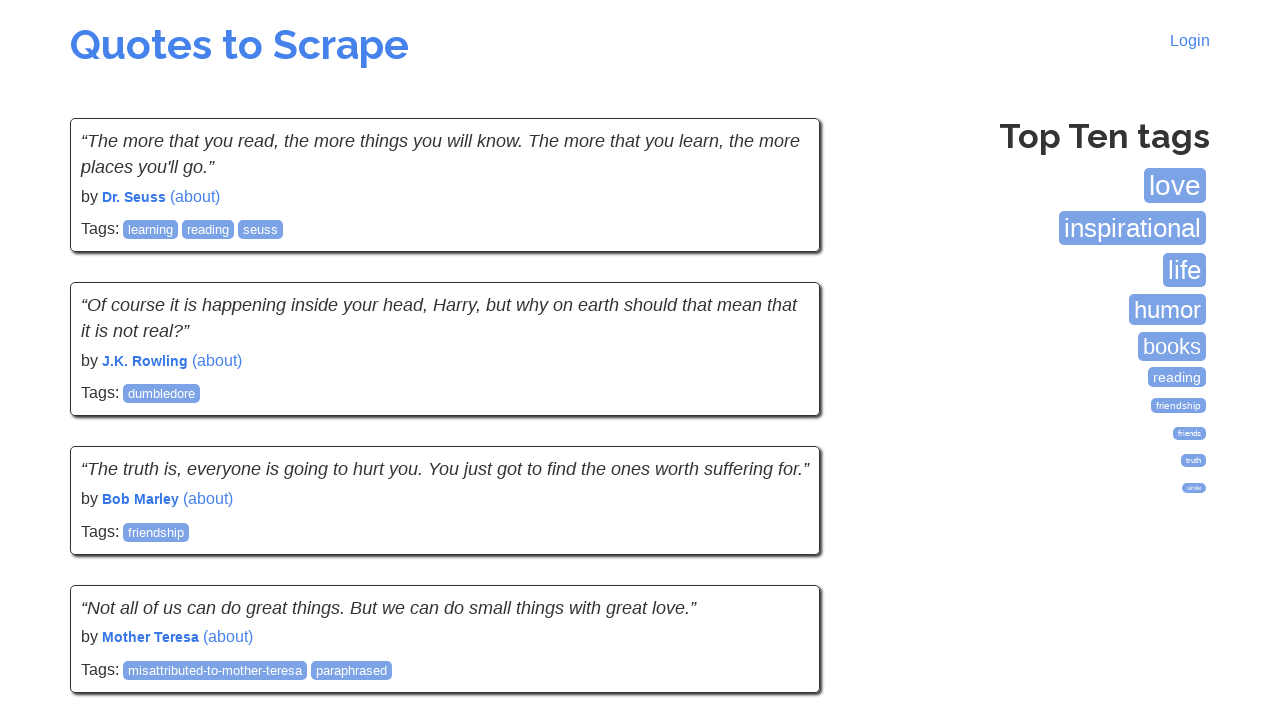

Waited for quotes to load on the next page
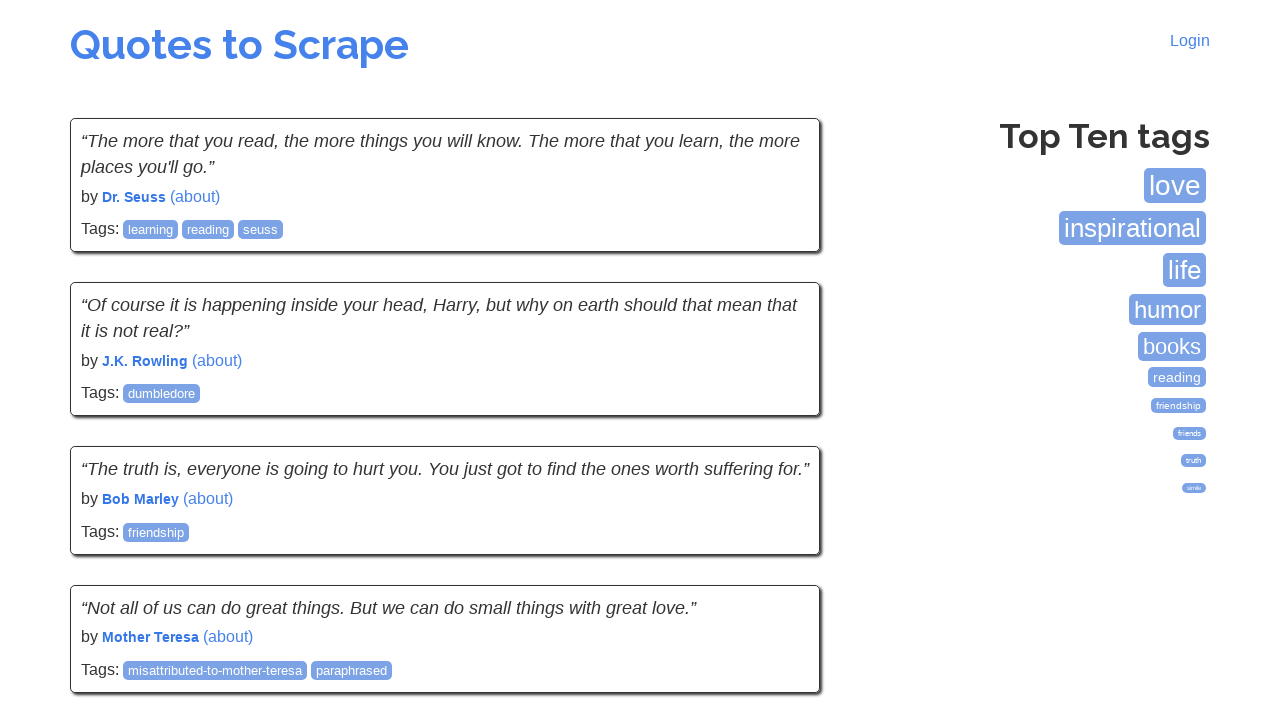

Checked for quotes on current page
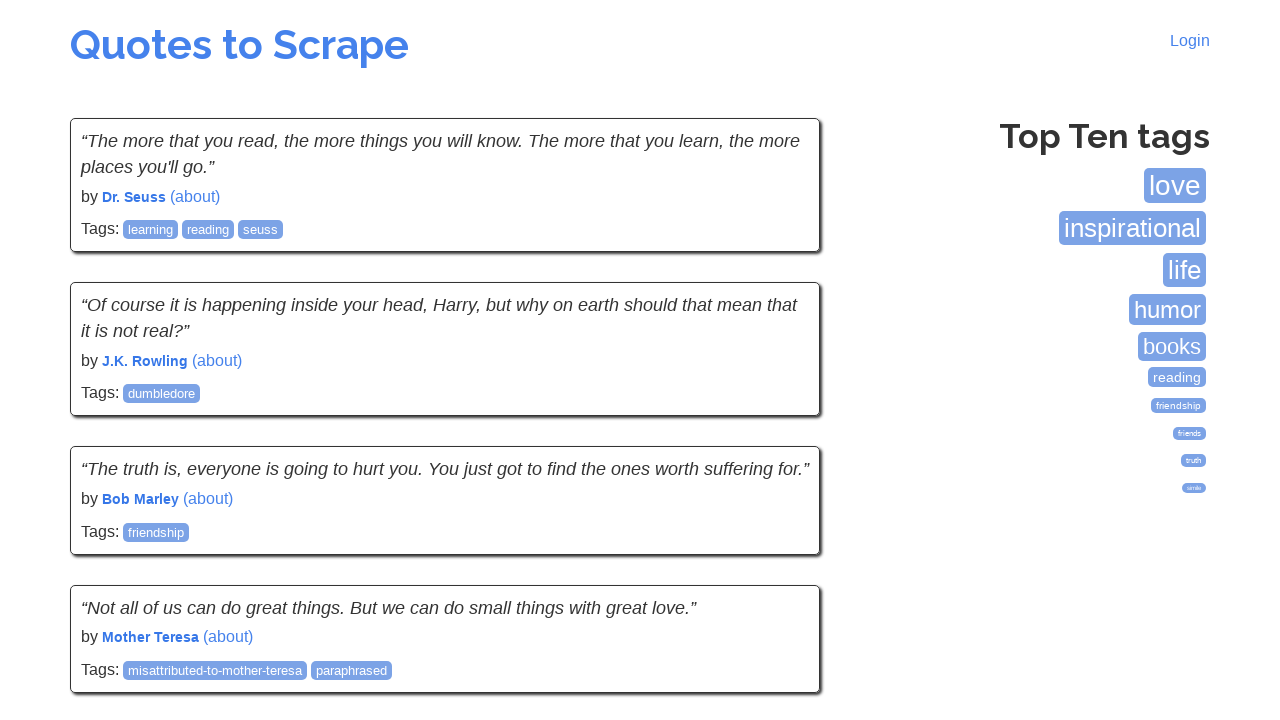

Checked for Next button existence
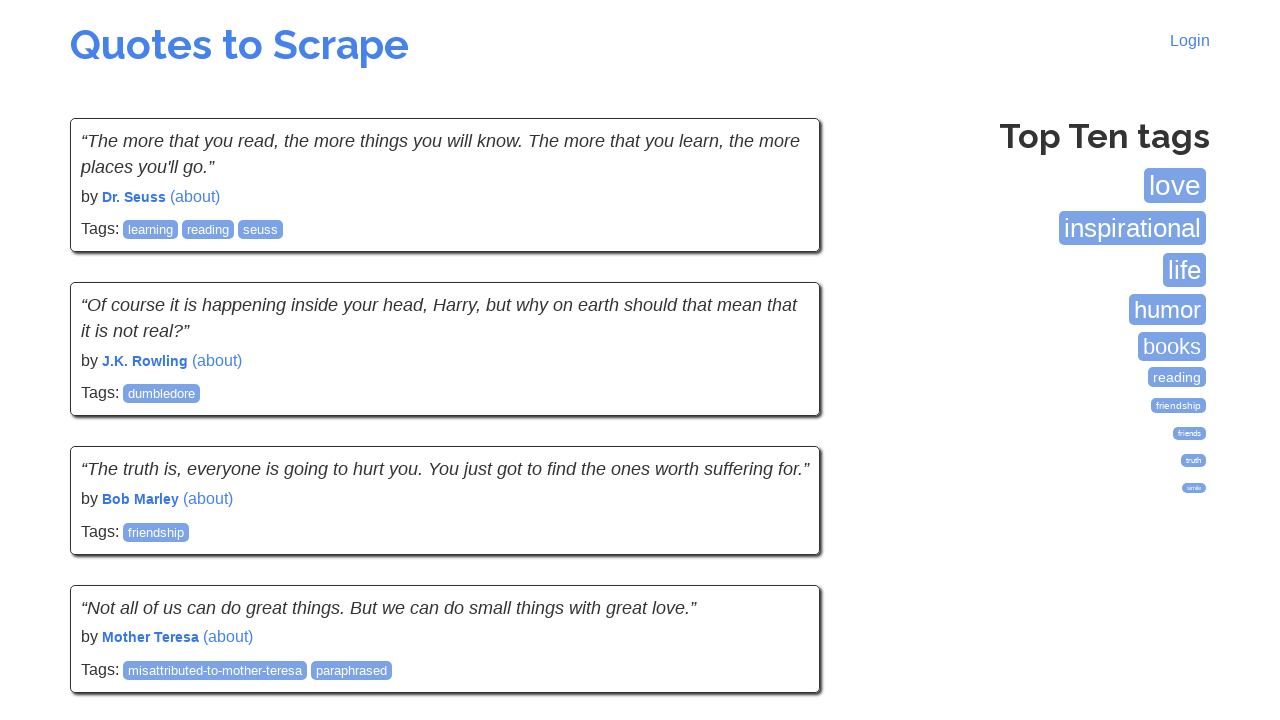

Clicked Next button to navigate to the next page at (778, 542) on li.next a
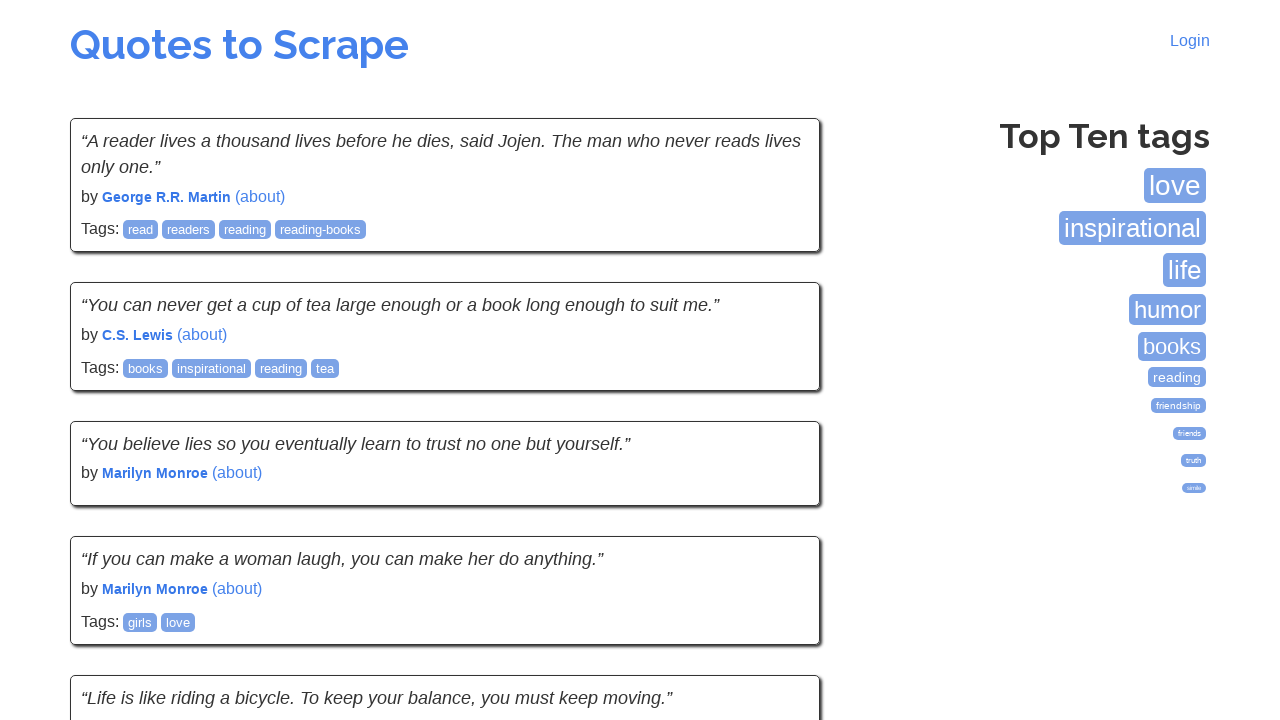

Waited for quotes to load on the next page
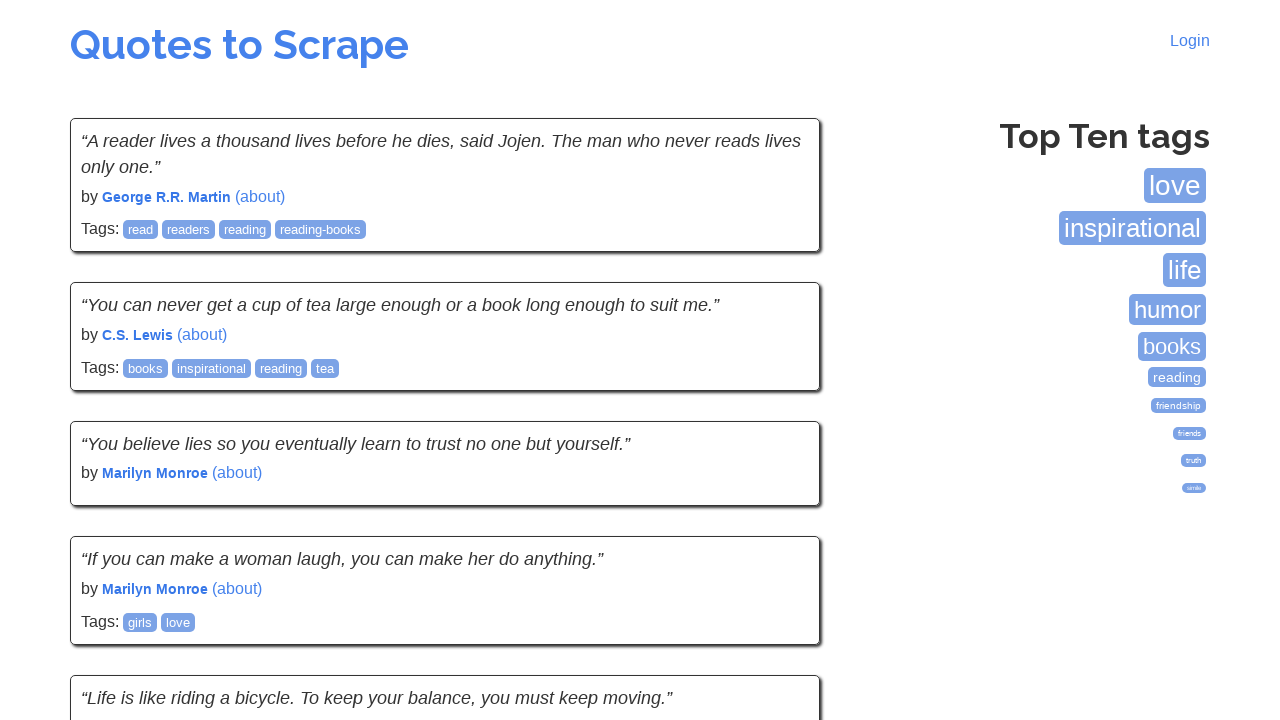

Checked for quotes on current page
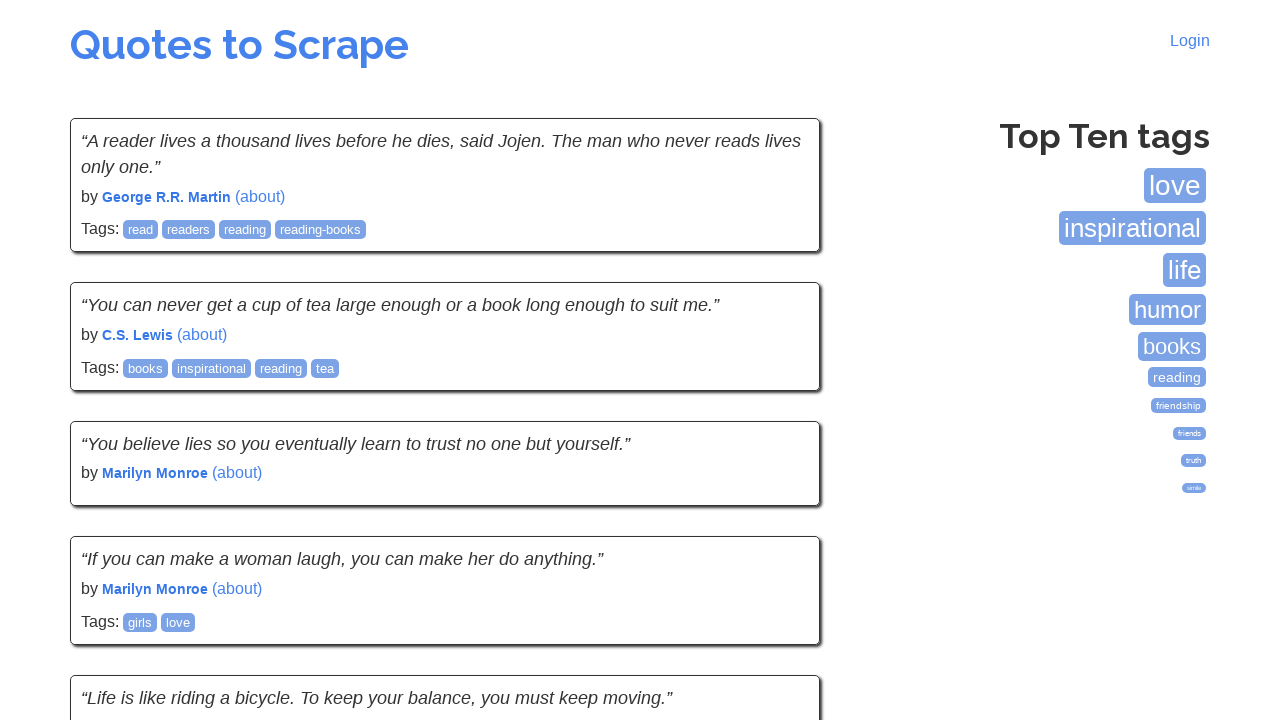

Checked for Next button existence
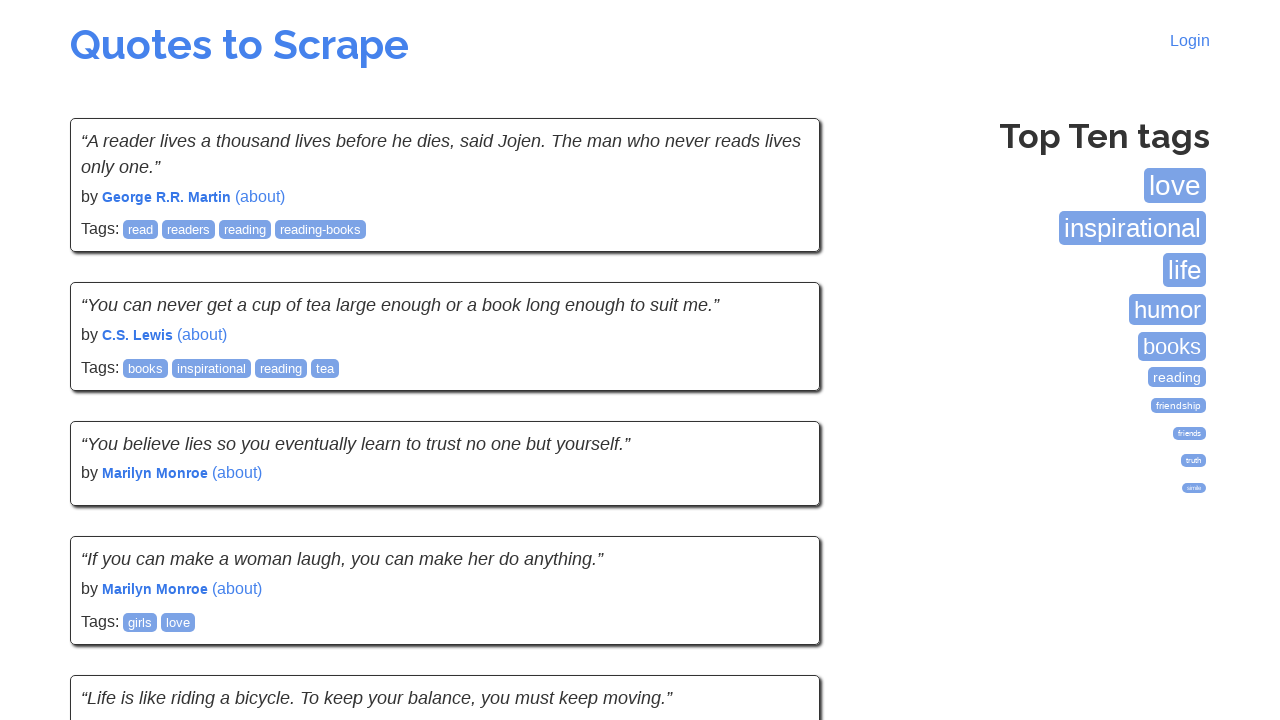

Clicked Next button to navigate to the next page at (778, 541) on li.next a
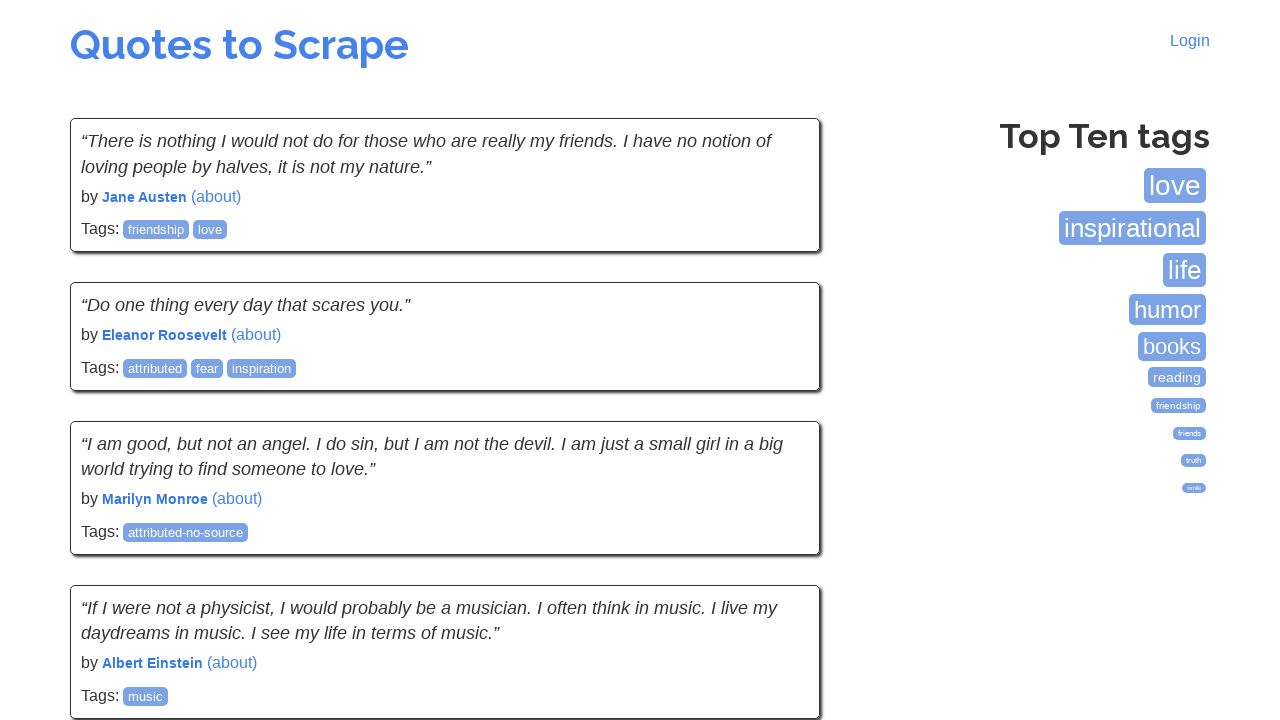

Waited for quotes to load on the next page
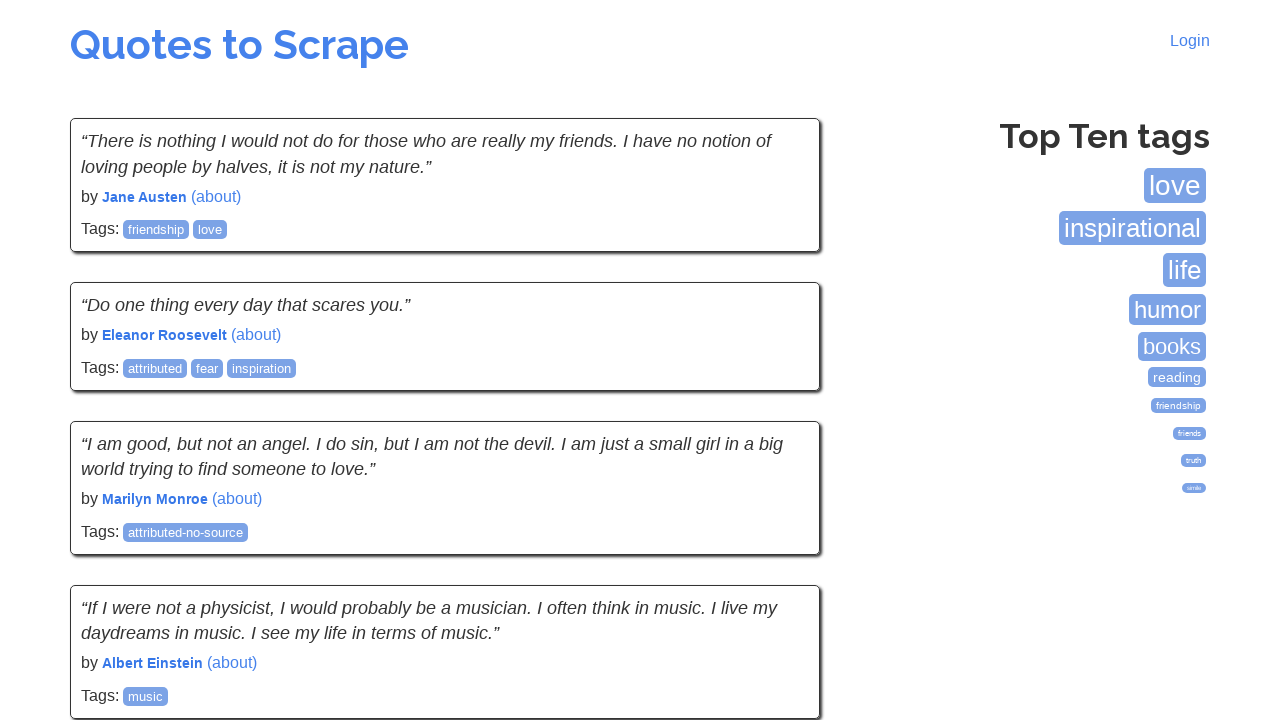

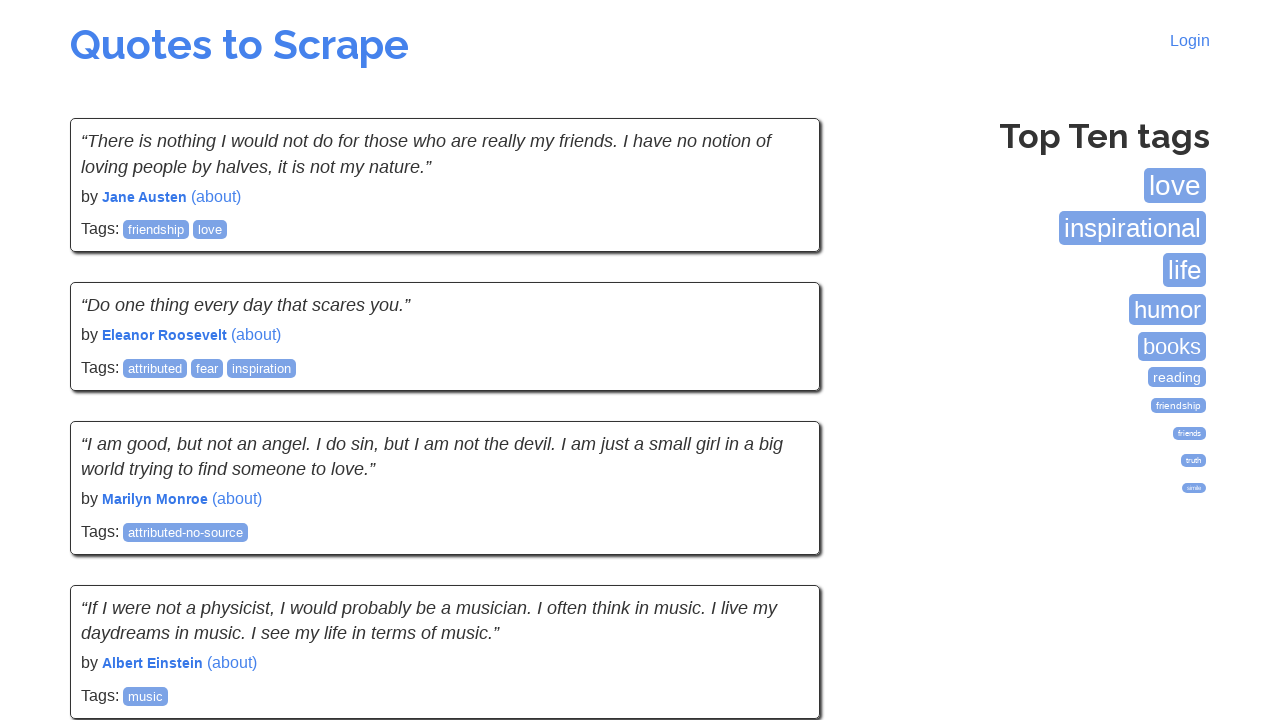